Tests search functionality with a leading special character and verifies the system handles it

Starting URL: https://demo-opencart.com/index.php?route=common/home&language=en-gb

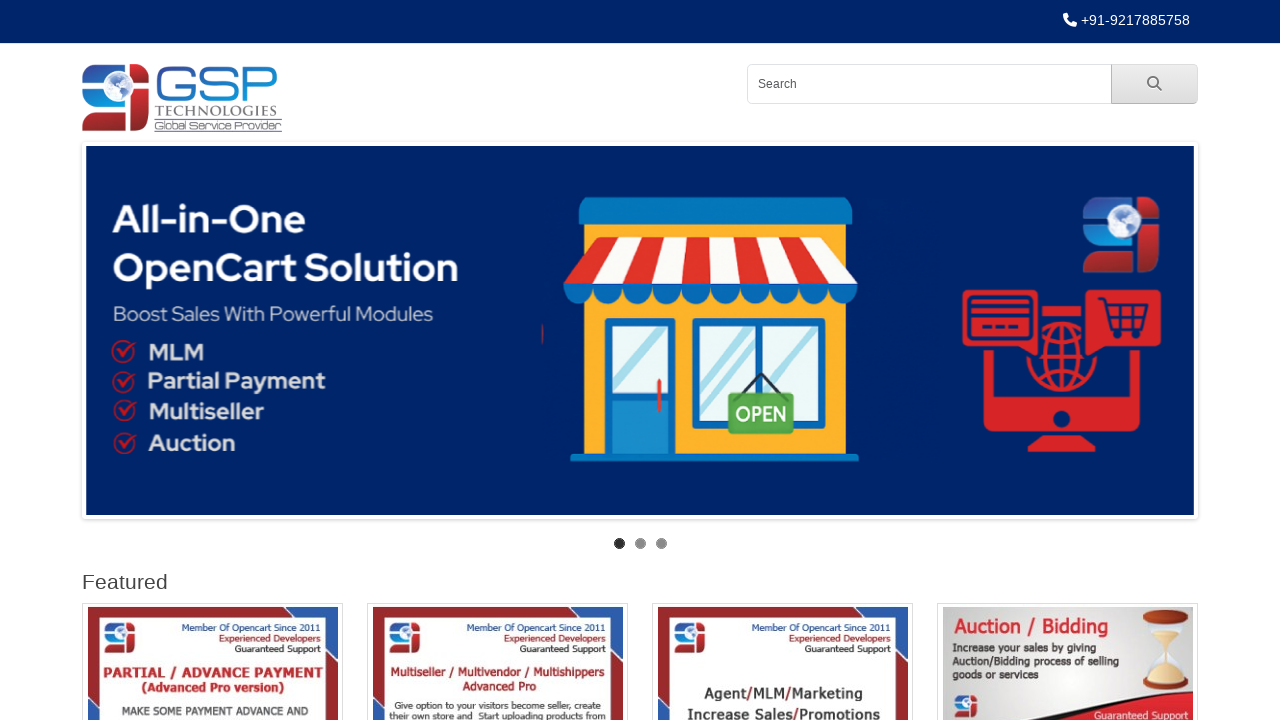

Filled search box with '!mac' (special character search) on input[name='search']
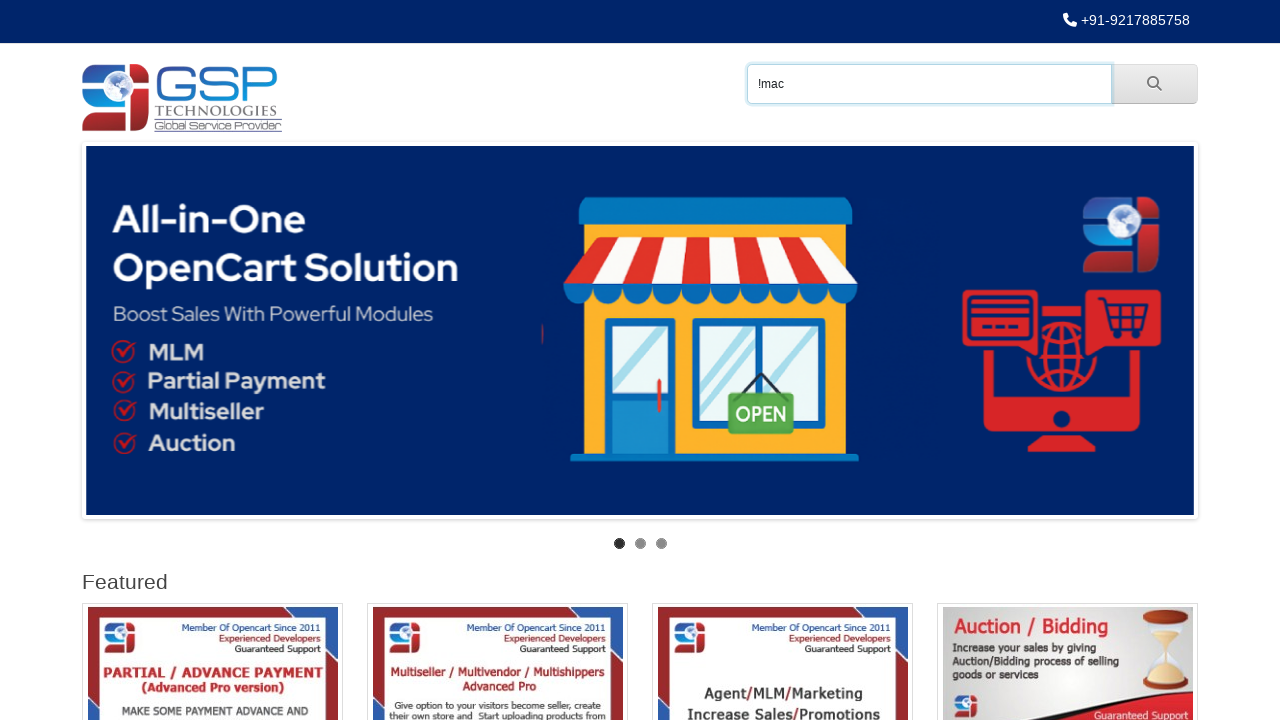

Pressed Enter to submit search with leading special character on input[name='search']
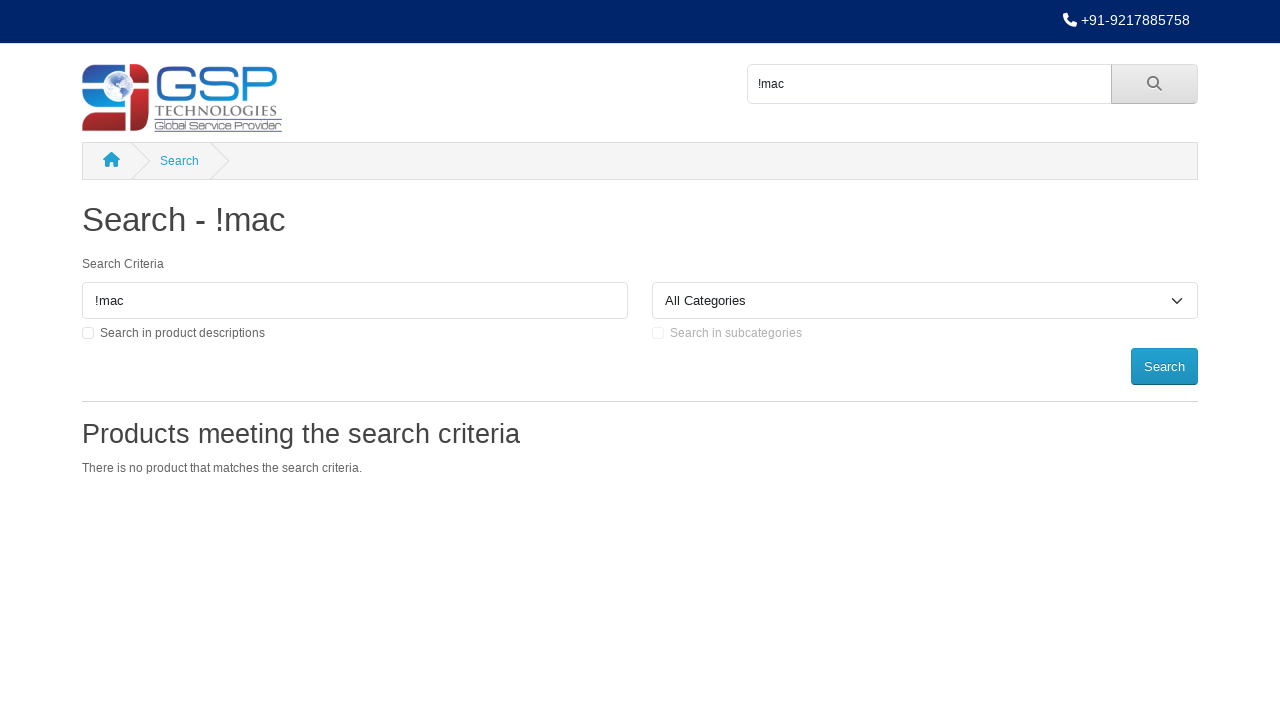

Search results content area loaded
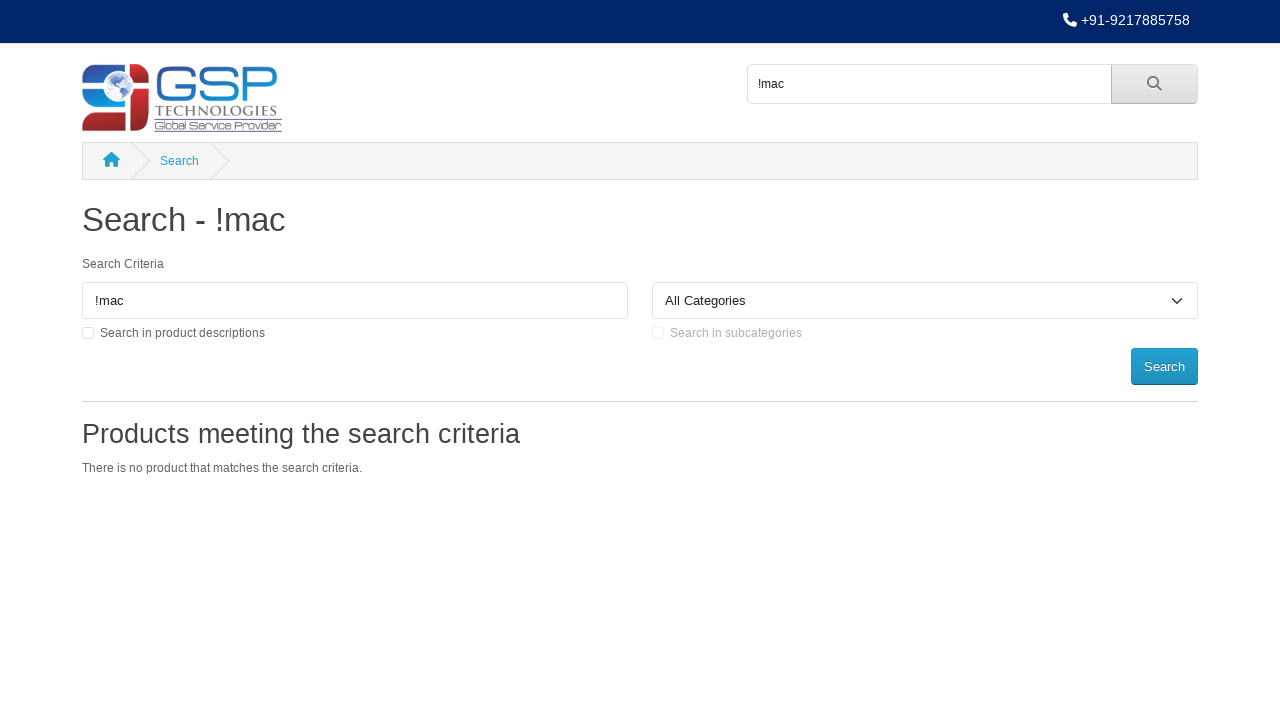

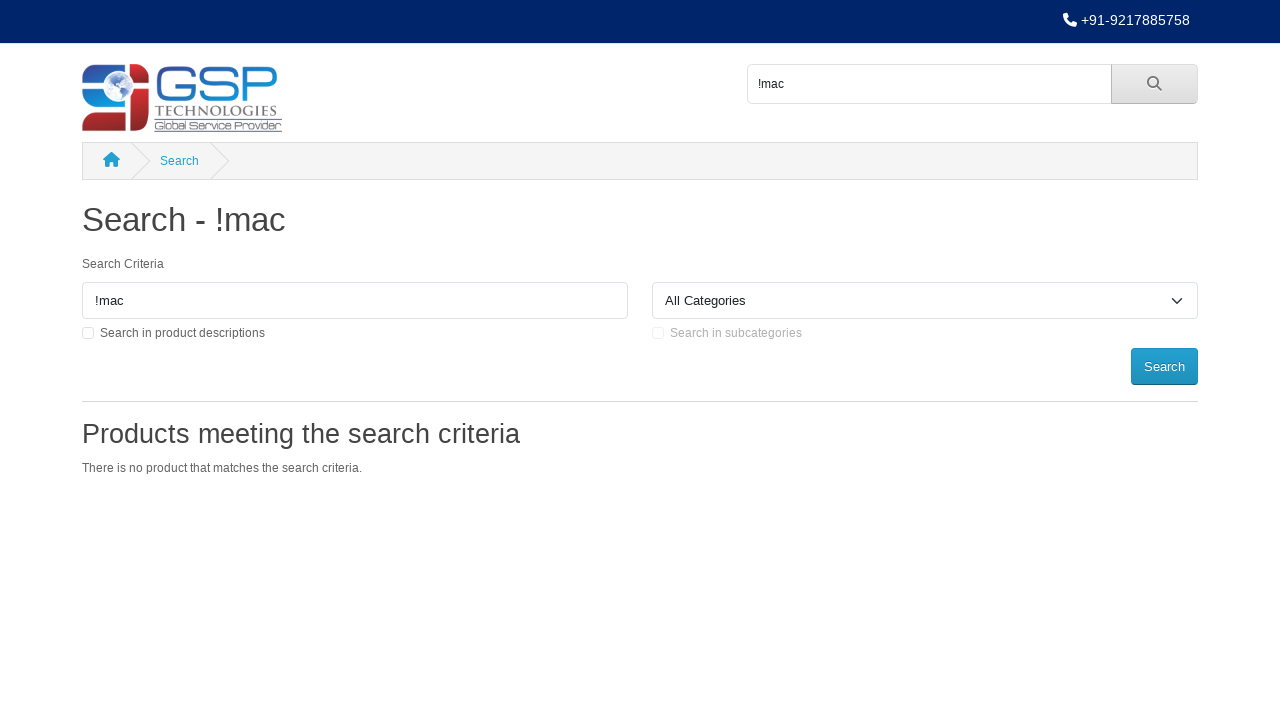